Tests interaction with disabled form fields using JavaScript execution to set values in disabled input elements

Starting URL: https://demoapps.qspiders.com/ui?scenario=1

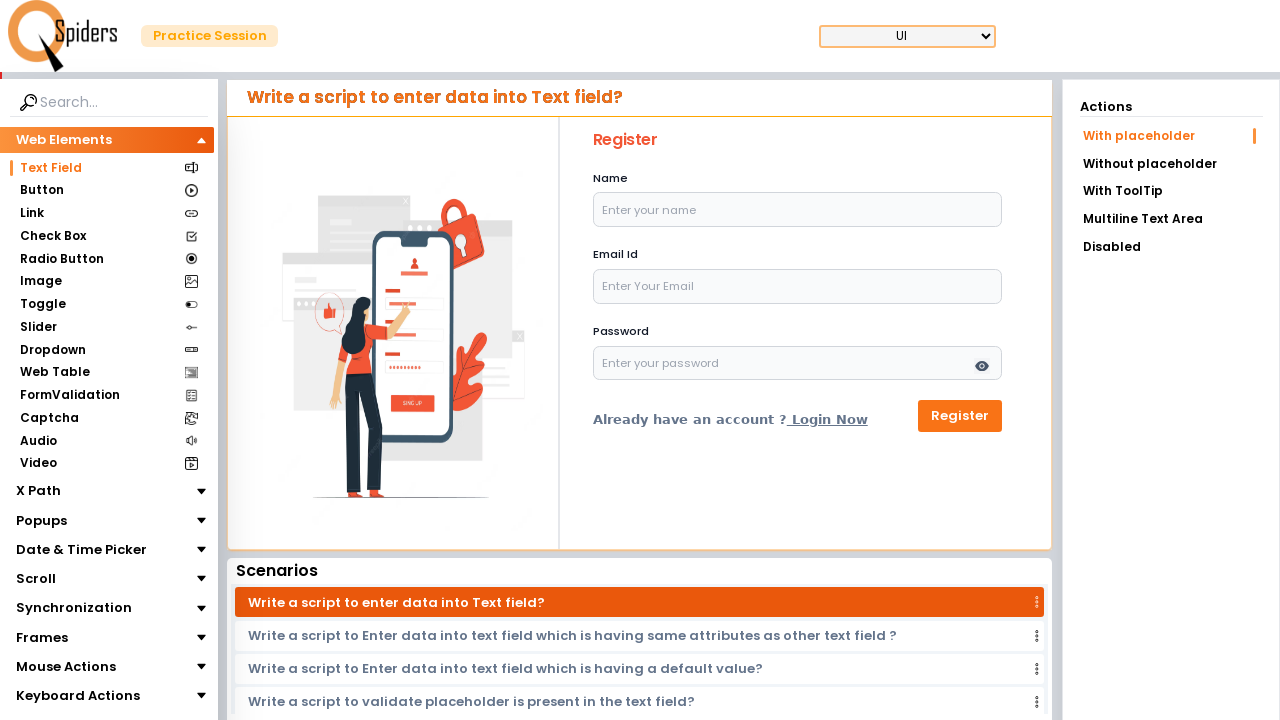

Clicked on the Disabled option in the menu at (1171, 247) on xpath=//li[text()='Disabled']
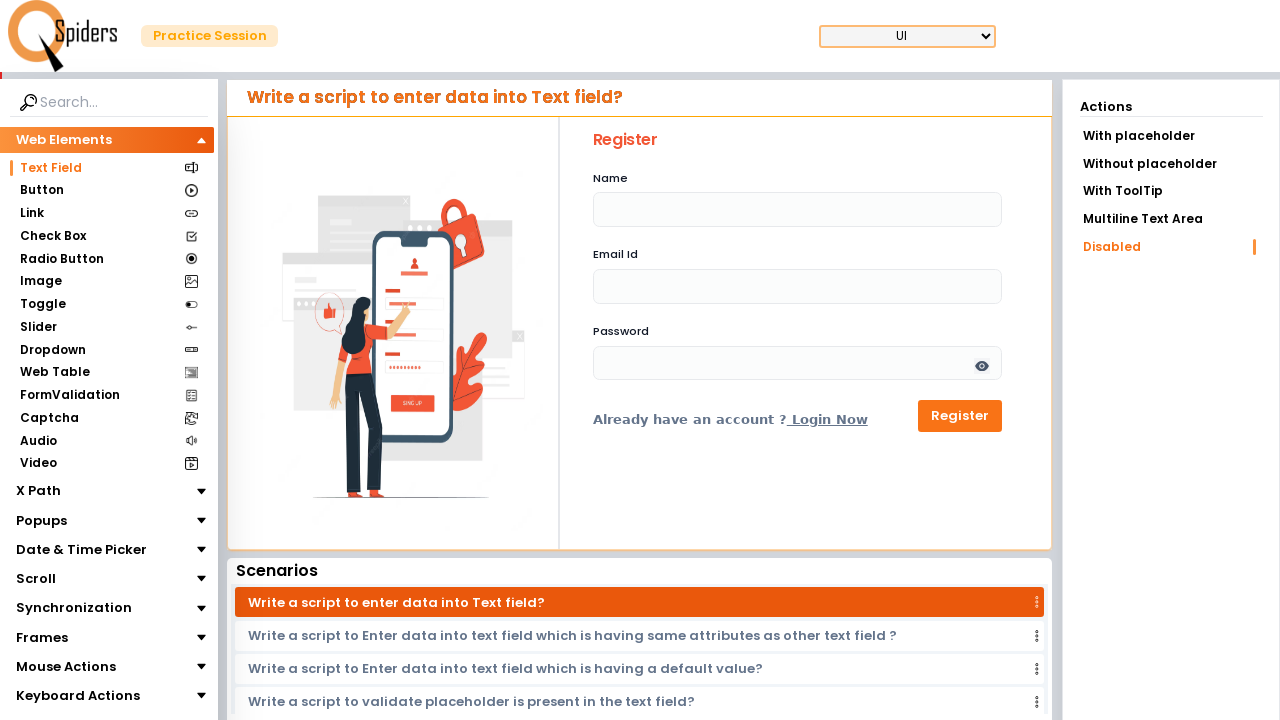

Form became visible
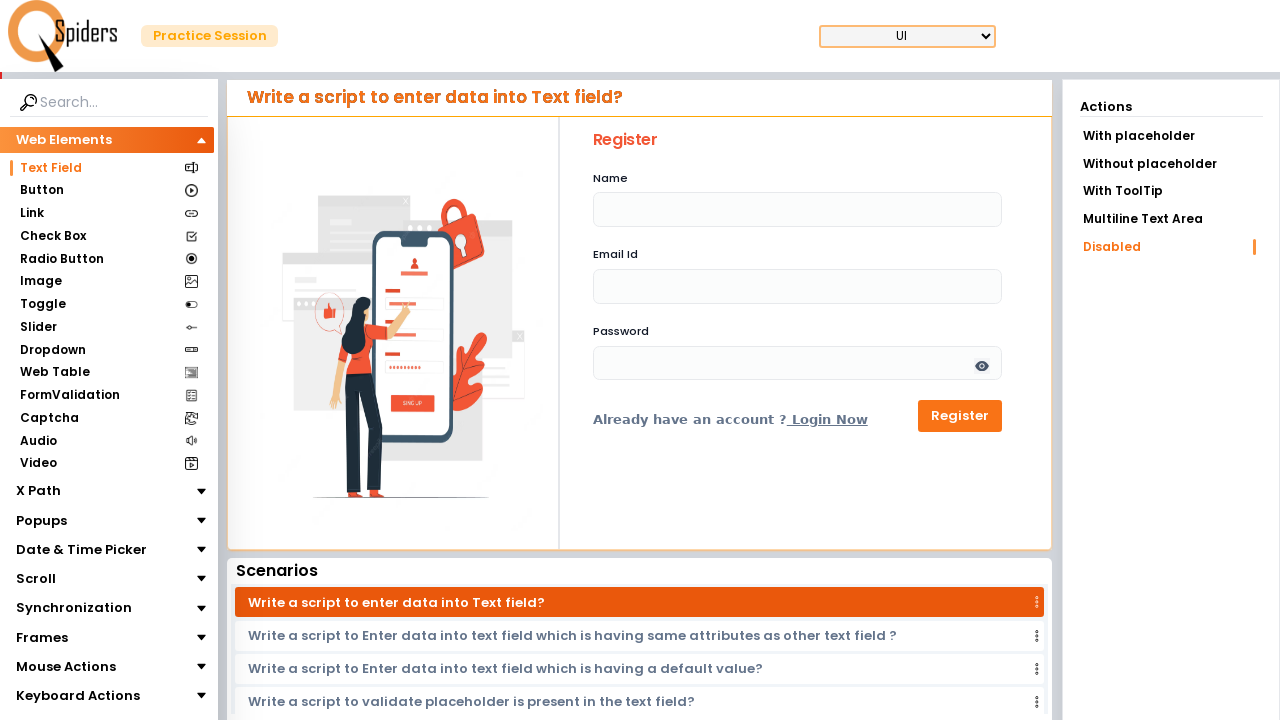

Set email value to 'Ram@gmail.com' in disabled field using JavaScript
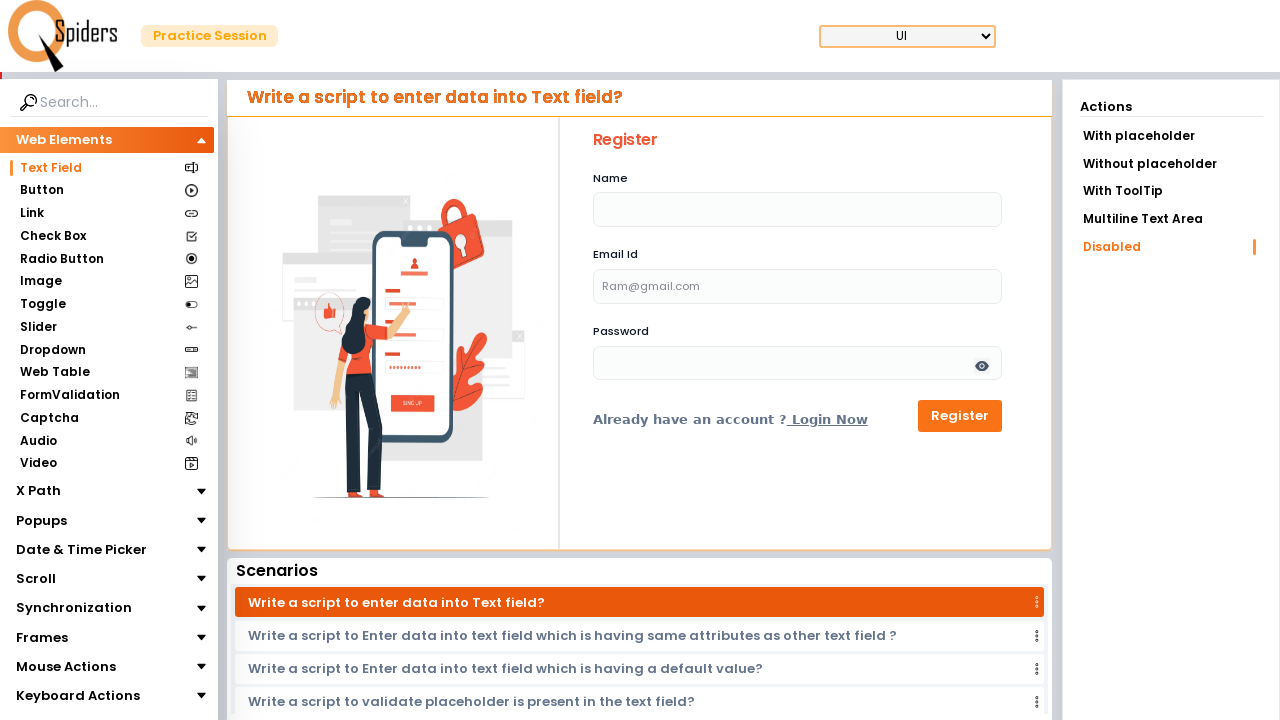

Set name value to 'Ram' in disabled field using JavaScript
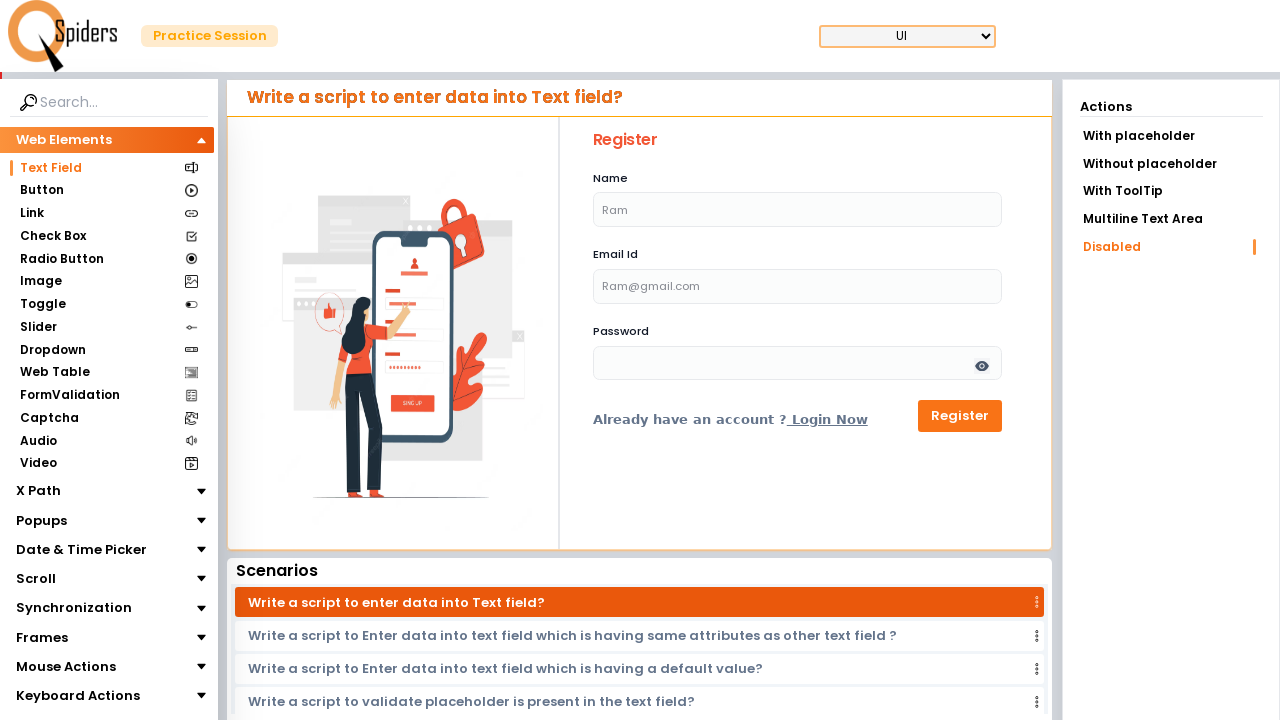

Set password value to 'Ram123' in disabled field using JavaScript
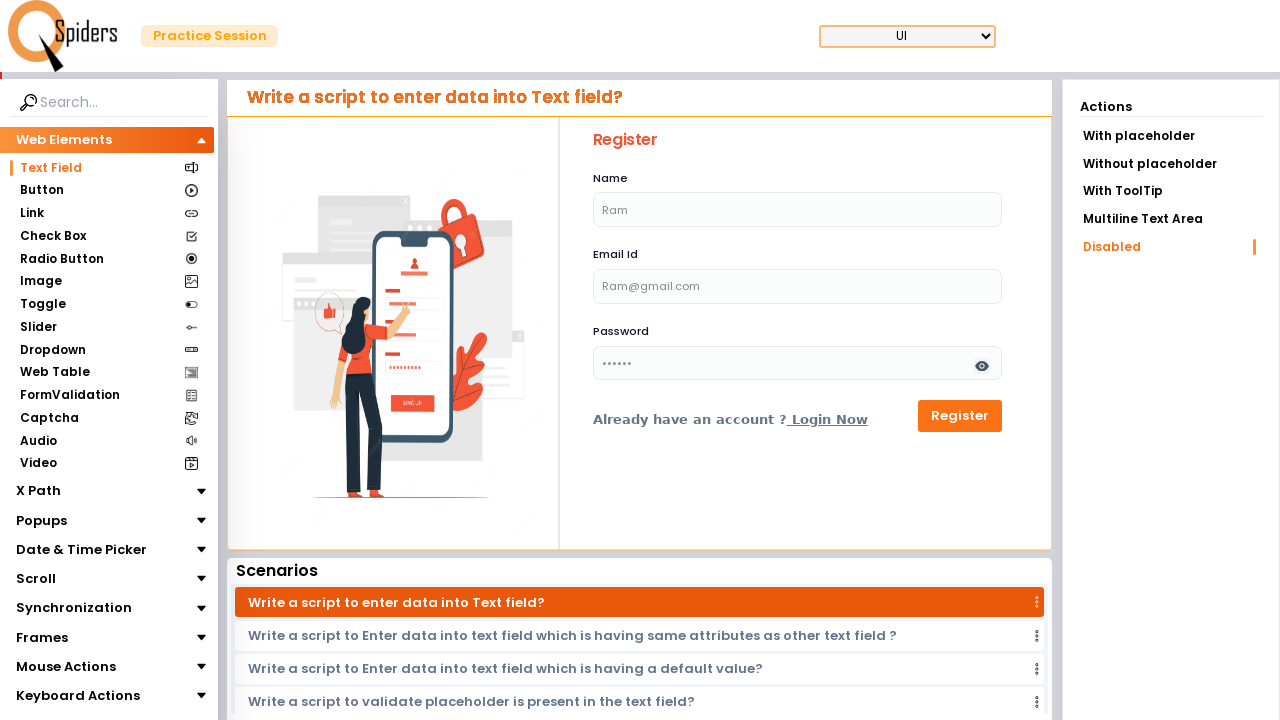

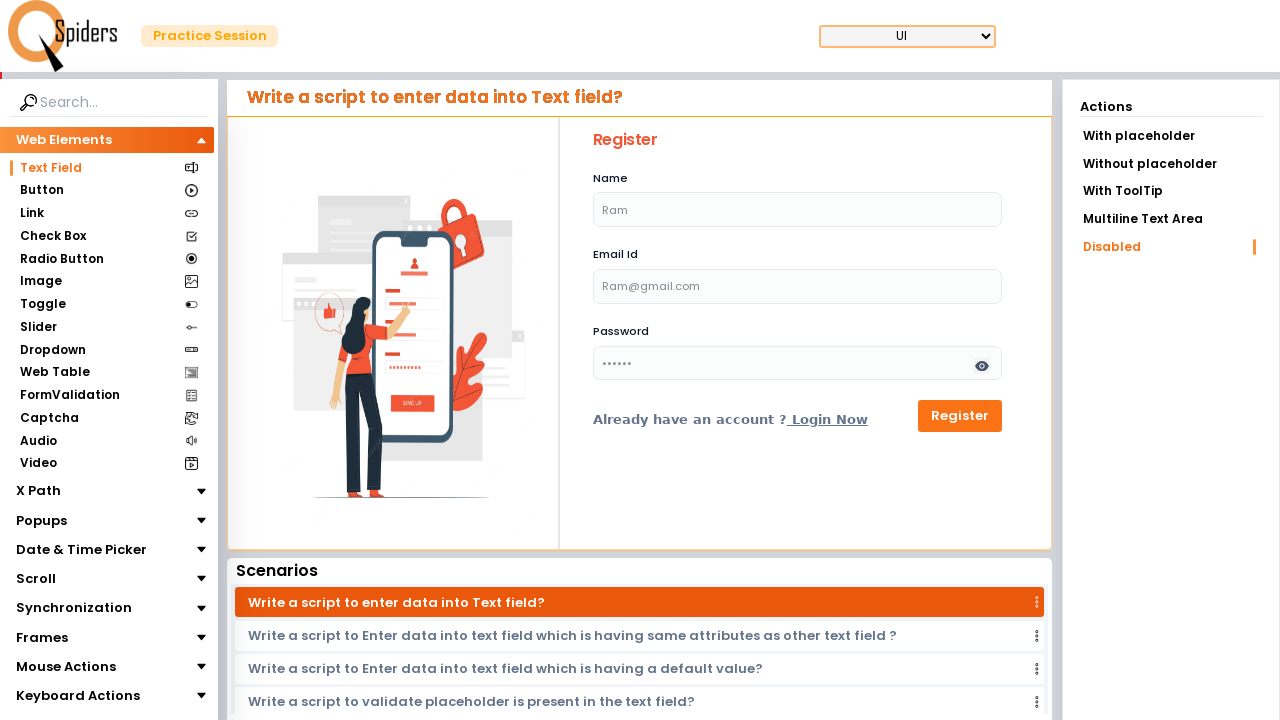